Tests JavaScript alert and confirm dialog handling by triggering alerts, reading their text, and accepting or dismissing them

Starting URL: https://rahulshettyacademy.com/AutomationPractice/

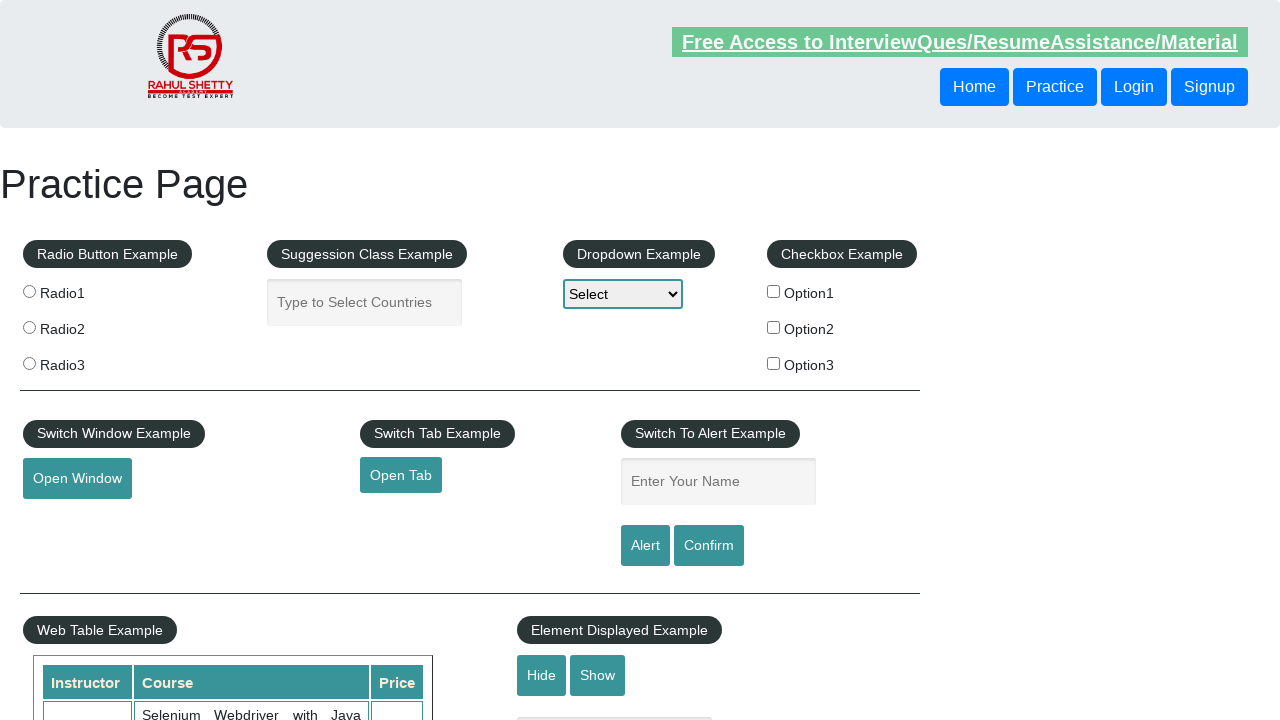

Filled name field with 'Keshav' on #name
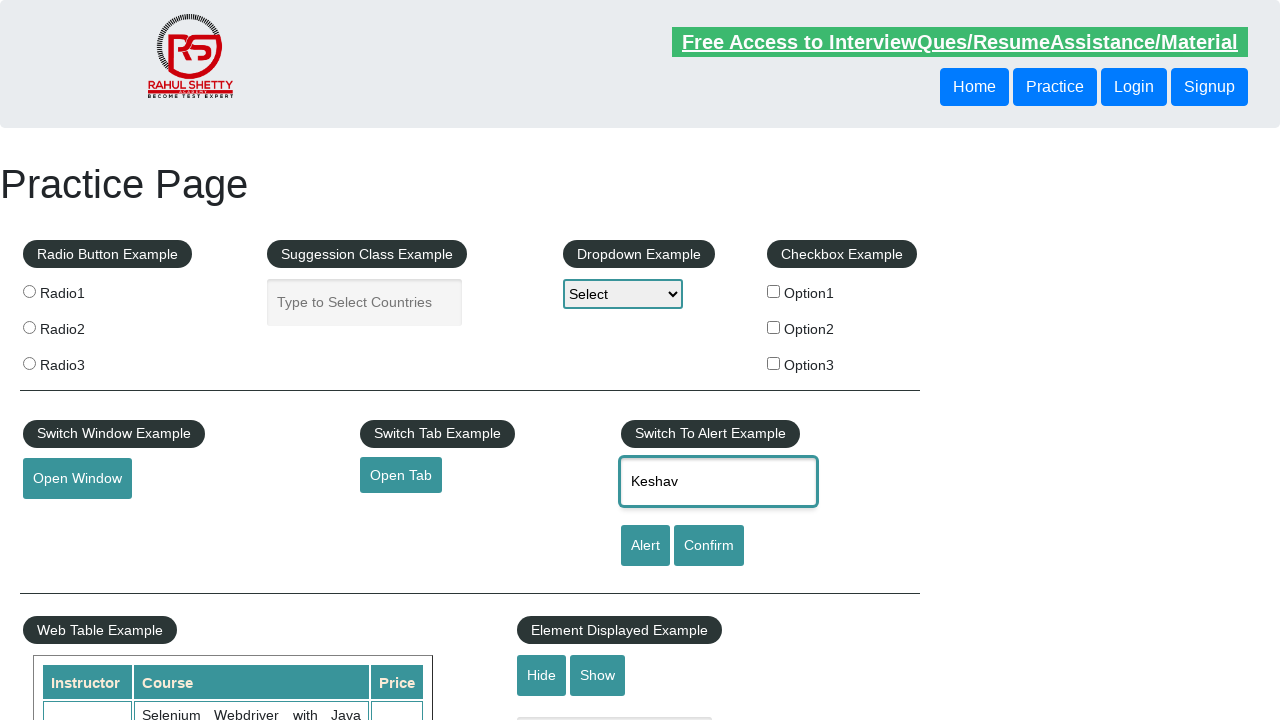

Clicked alert button to trigger JavaScript alert at (645, 546) on [id='alertbtn']
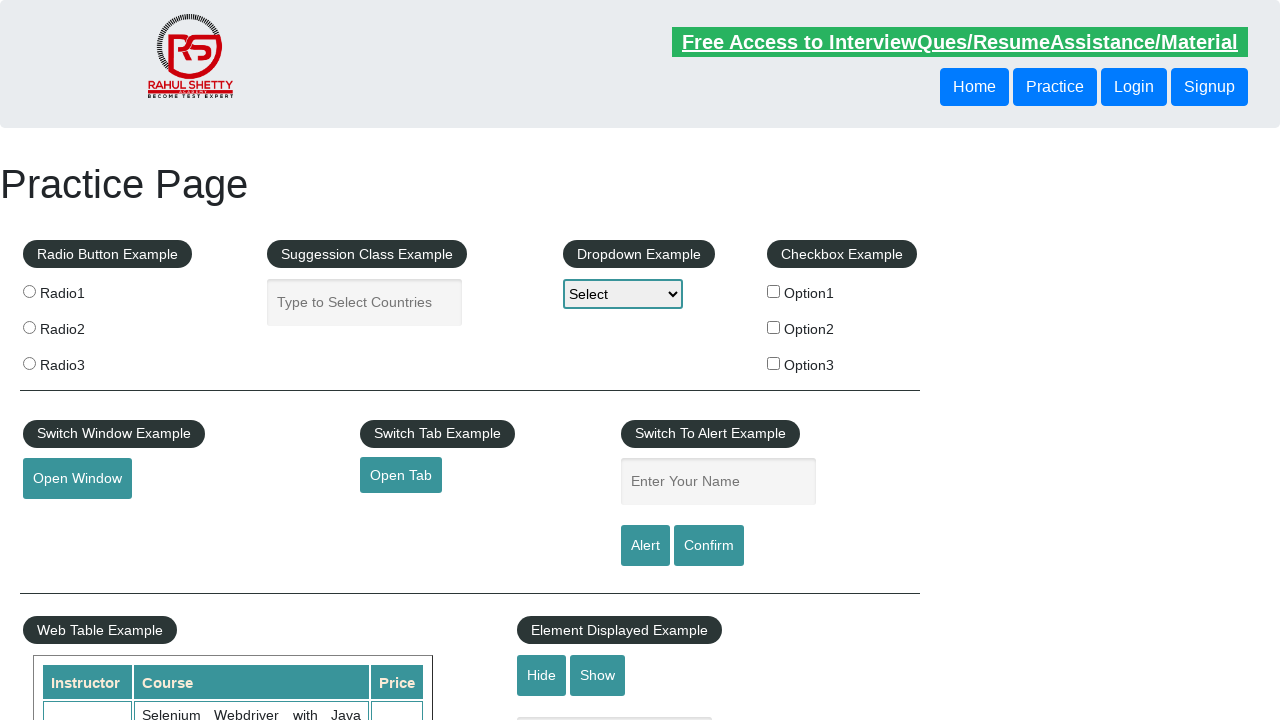

Set up dialog handler to accept alerts
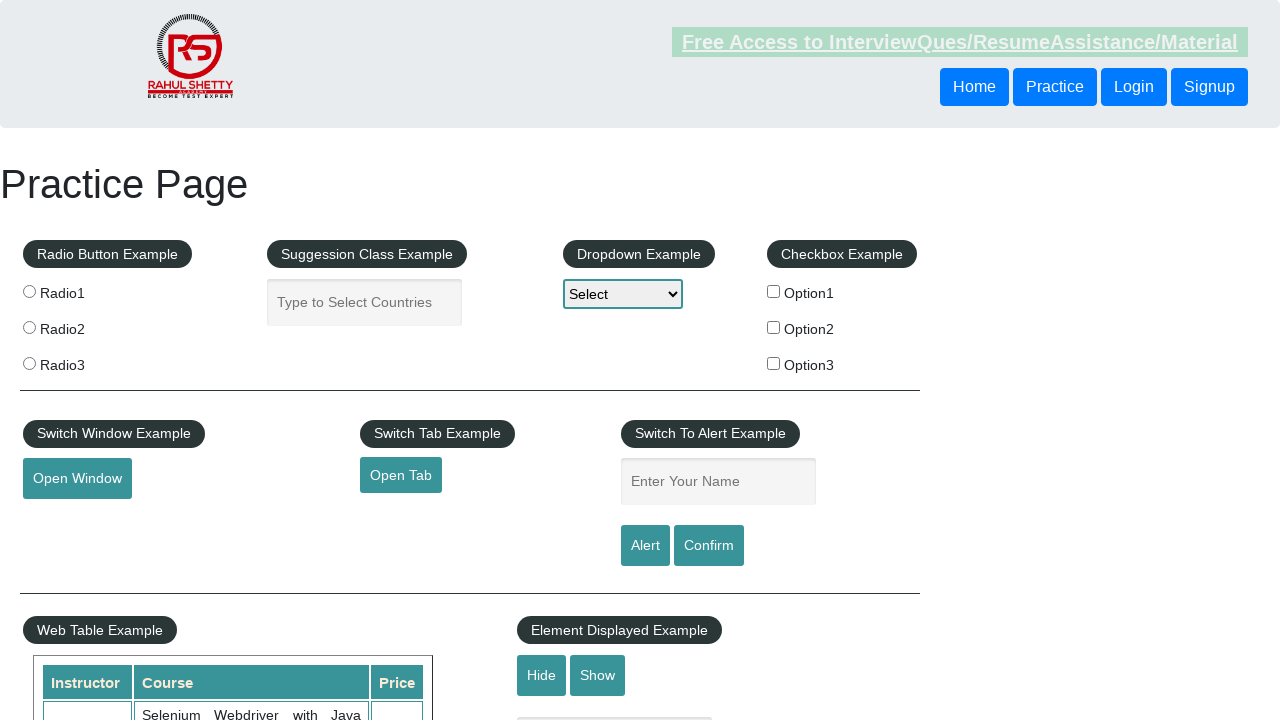

Clicked alert button and accepted the JavaScript alert at (645, 546) on [id='alertbtn']
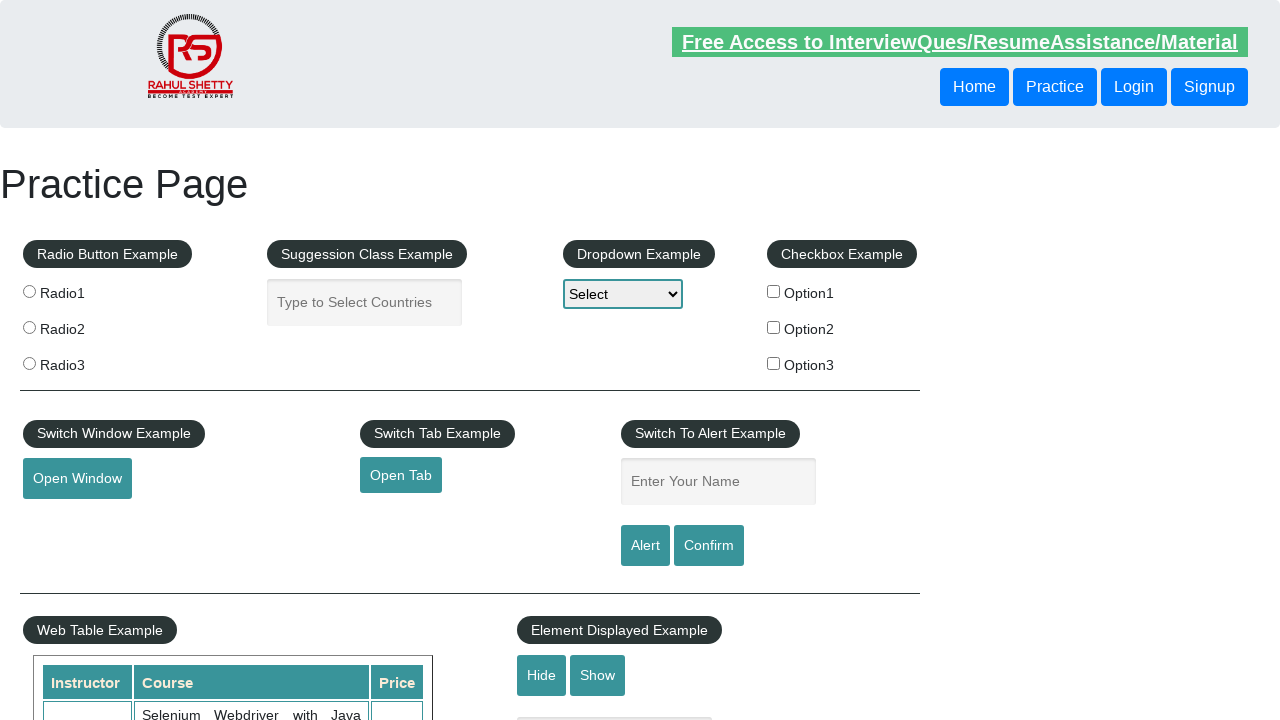

Clicked confirm button to trigger confirmation dialog at (709, 546) on #confirmbtn
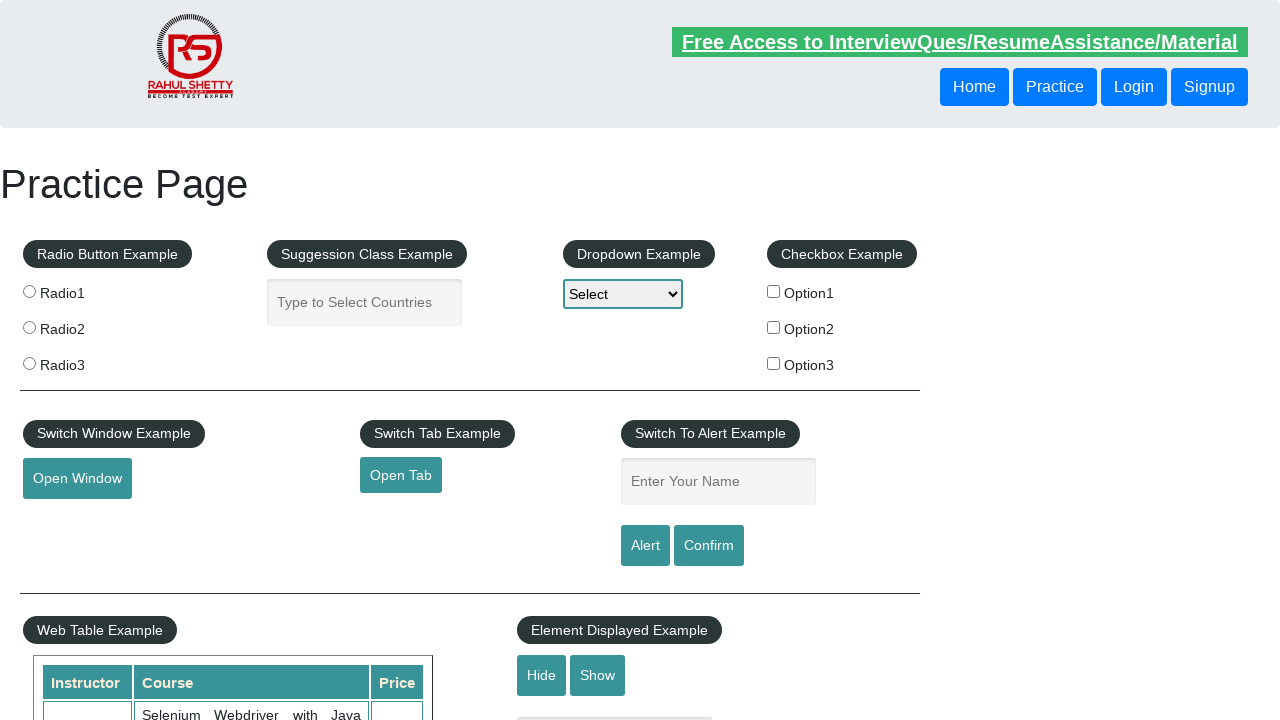

Set up dialog handler to dismiss confirm dialogs
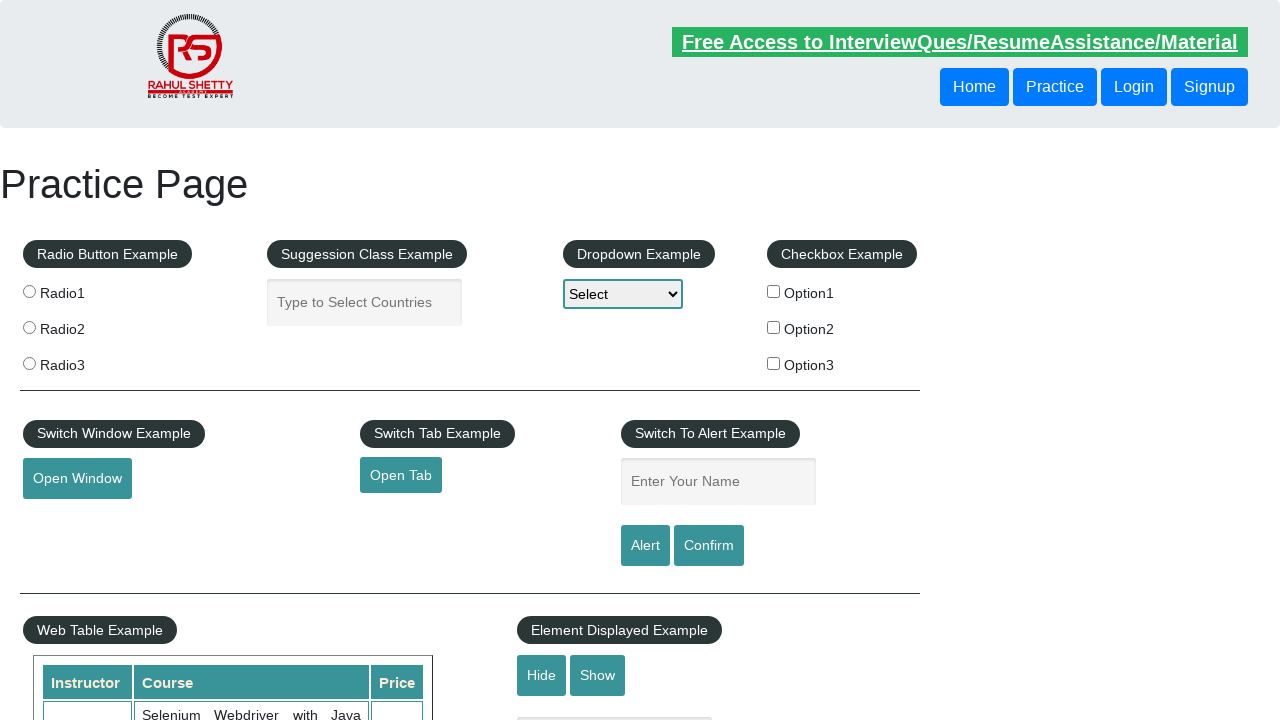

Clicked confirm button and dismissed the confirmation dialog at (709, 546) on #confirmbtn
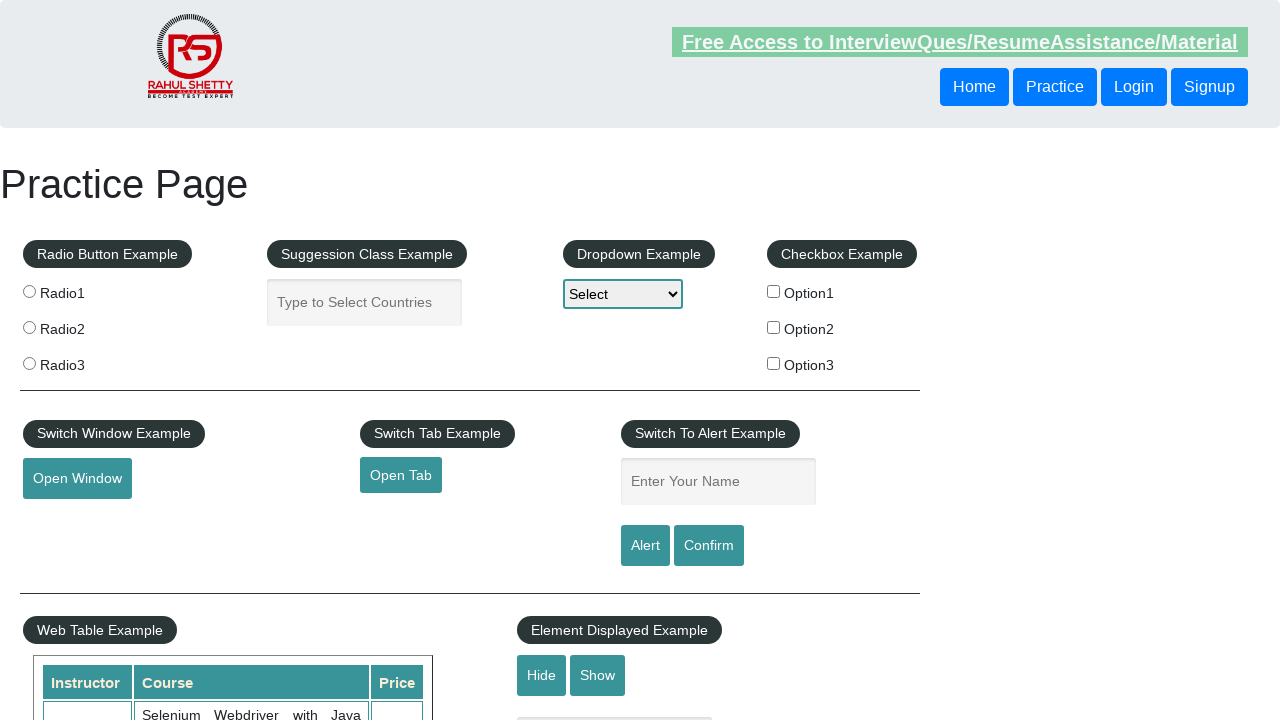

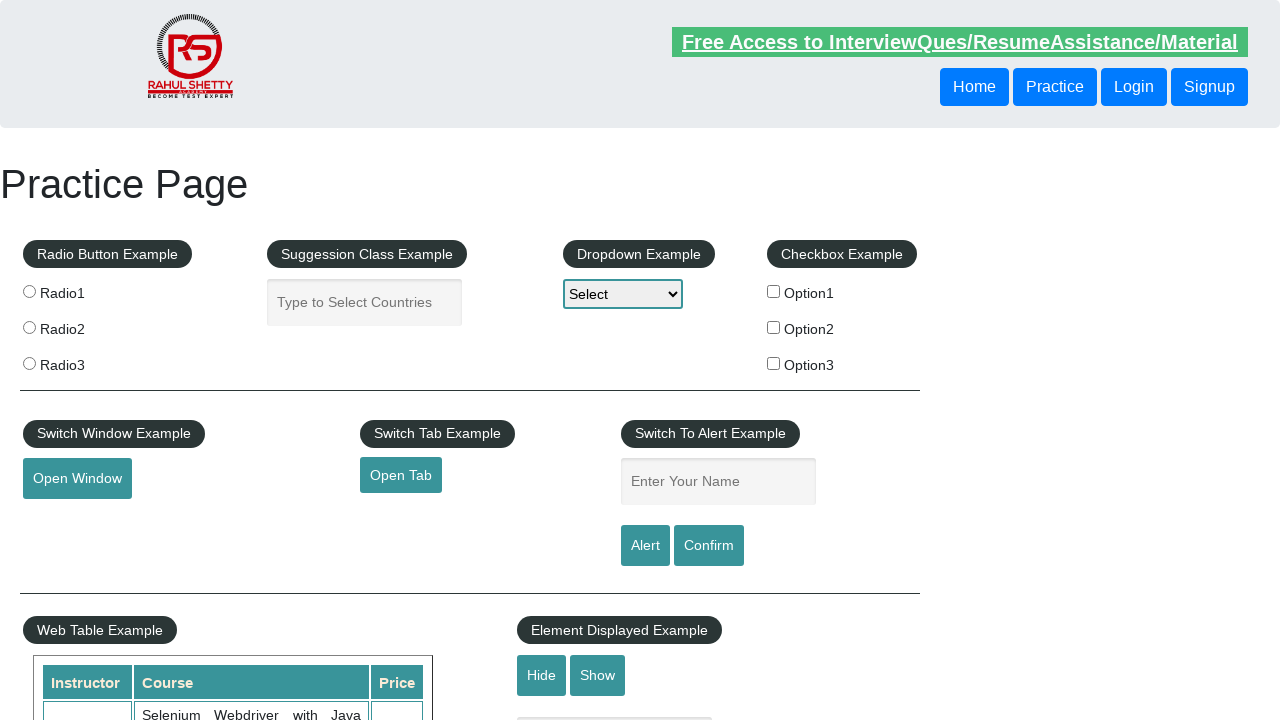